Tests a loading images page by waiting for images to finish loading (indicated by "Done!" text) and then verifying the award image element is present

Starting URL: https://bonigarcia.dev/selenium-webdriver-java/loading-images.html

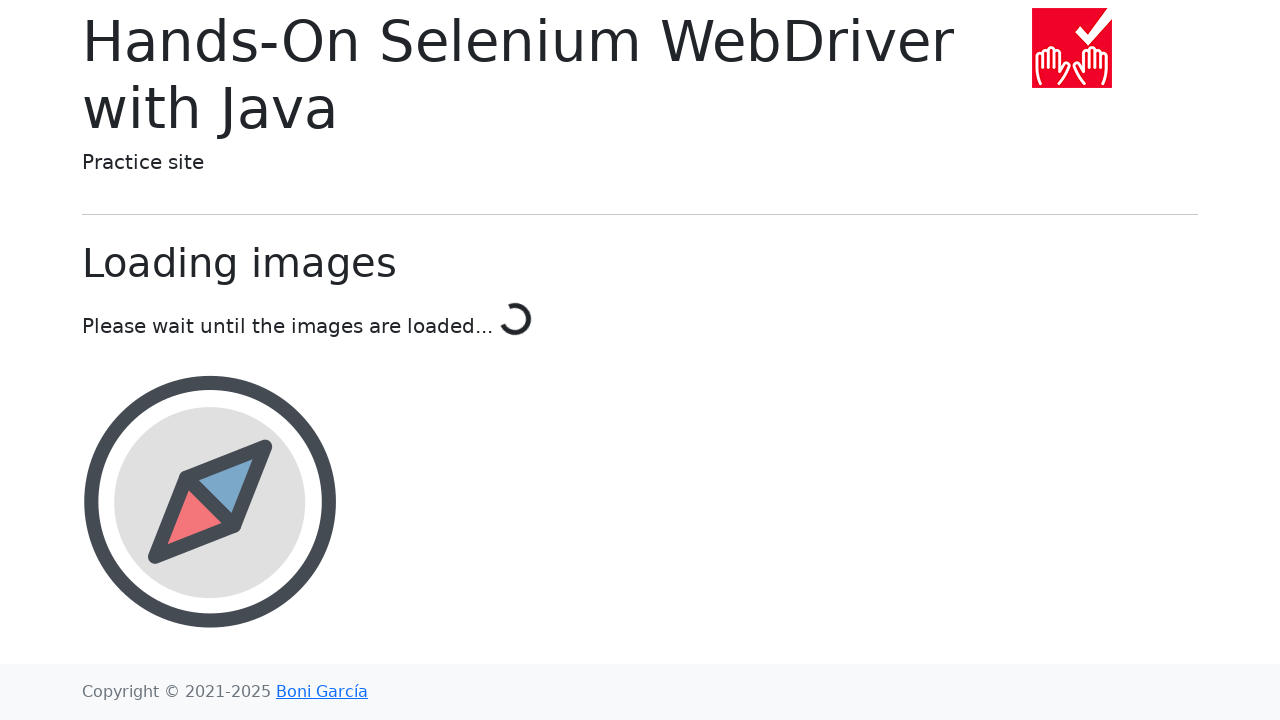

Waited for images to finish loading (text changed to 'Done!')
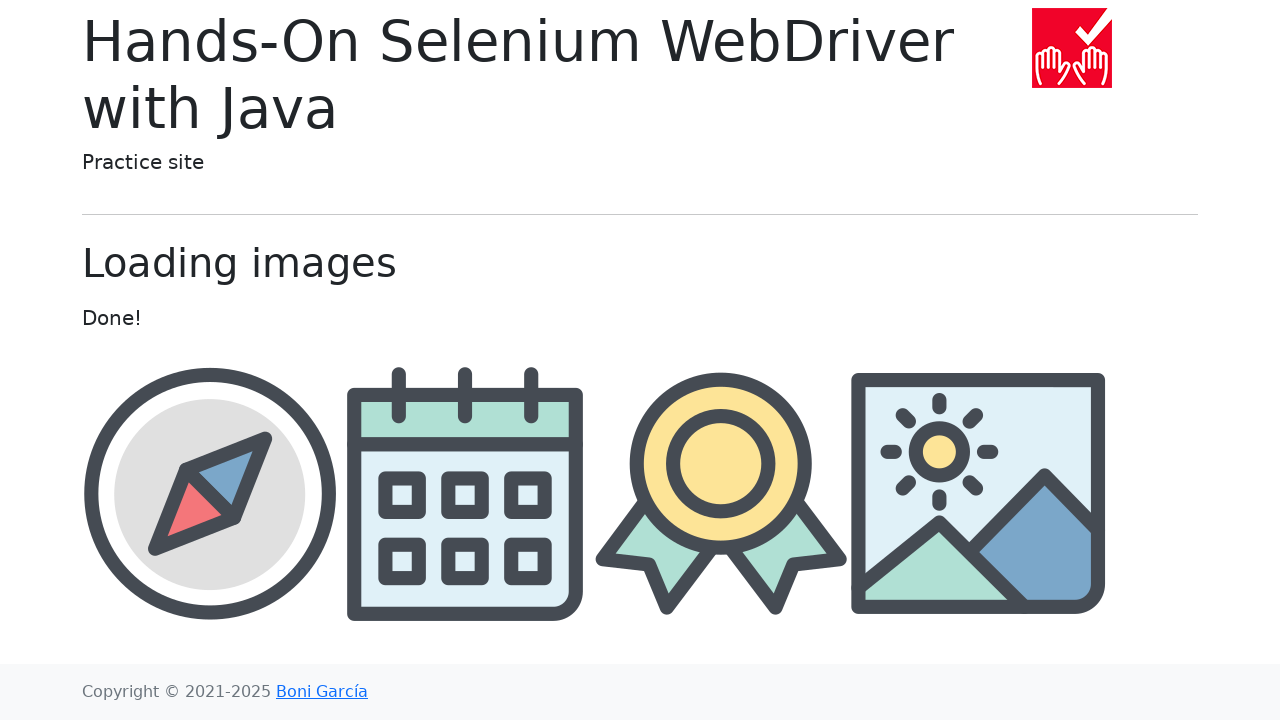

Verified award image element is present
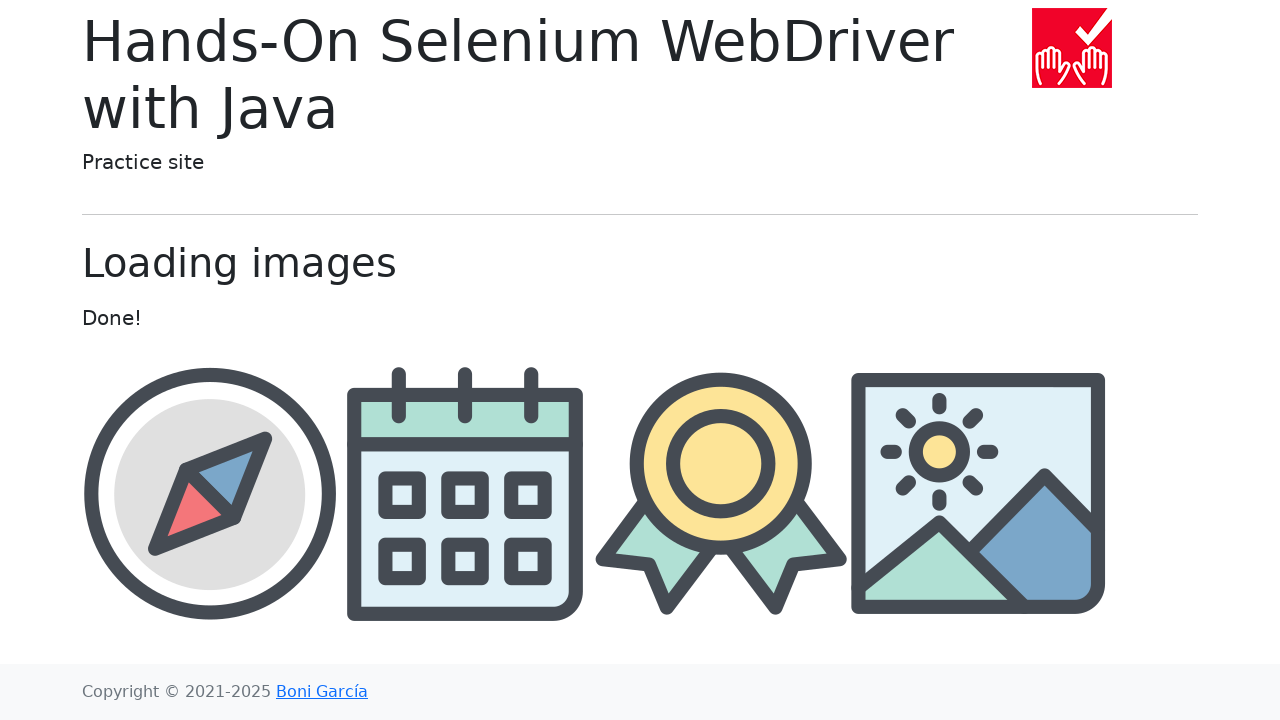

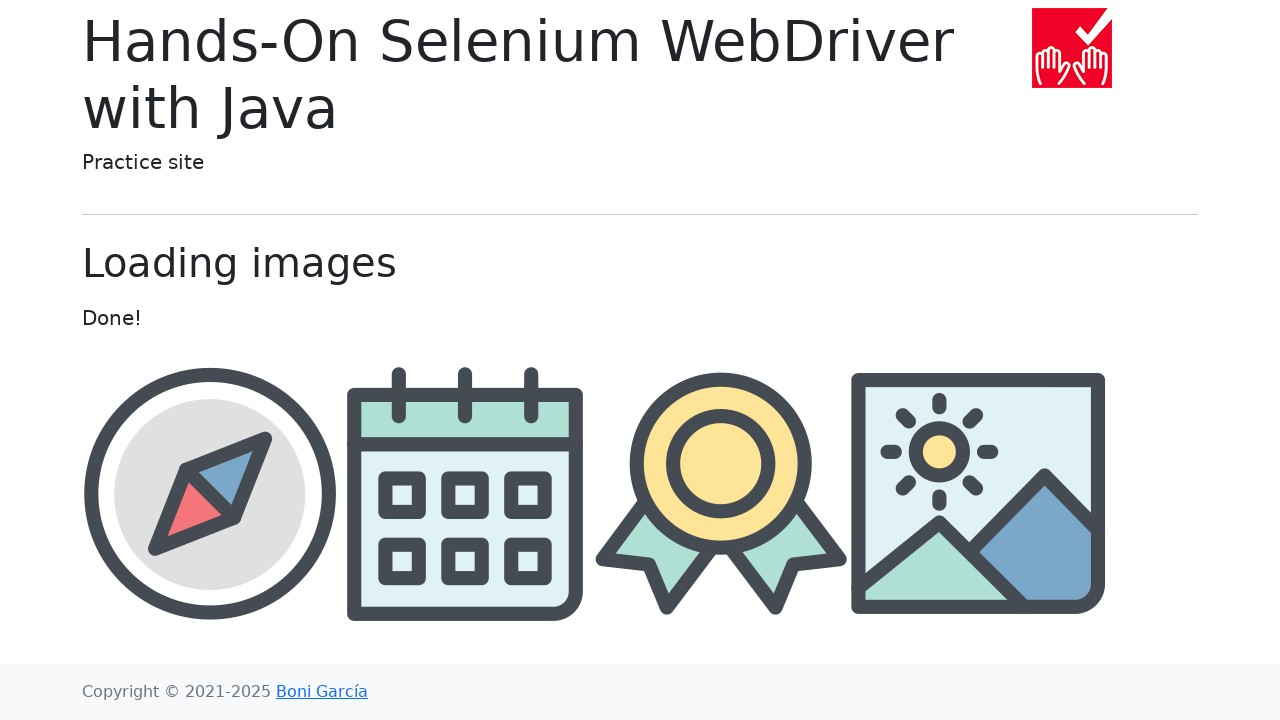